Demonstrates JavaScript execution on a Selenium test form page by interacting with form elements using JavaScript evaluation

Starting URL: https://www.selenium.dev/selenium/web/javascriptEnhancedForm.html

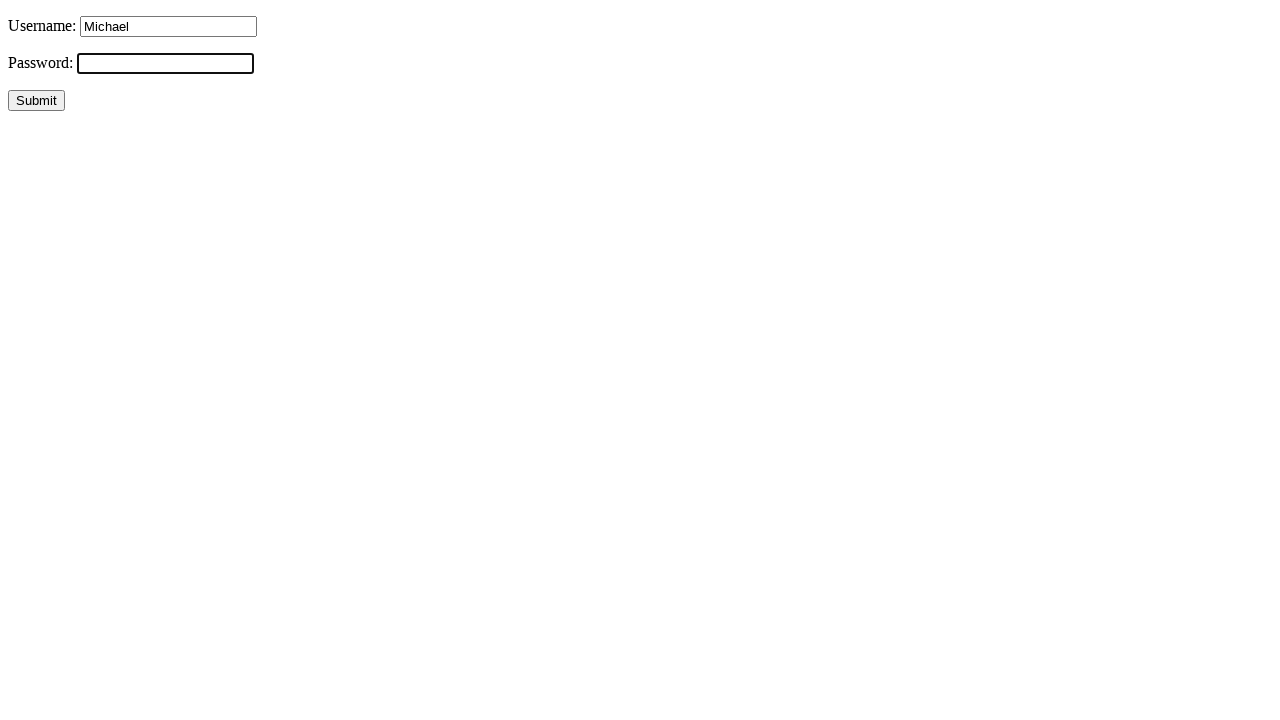

Located password field element
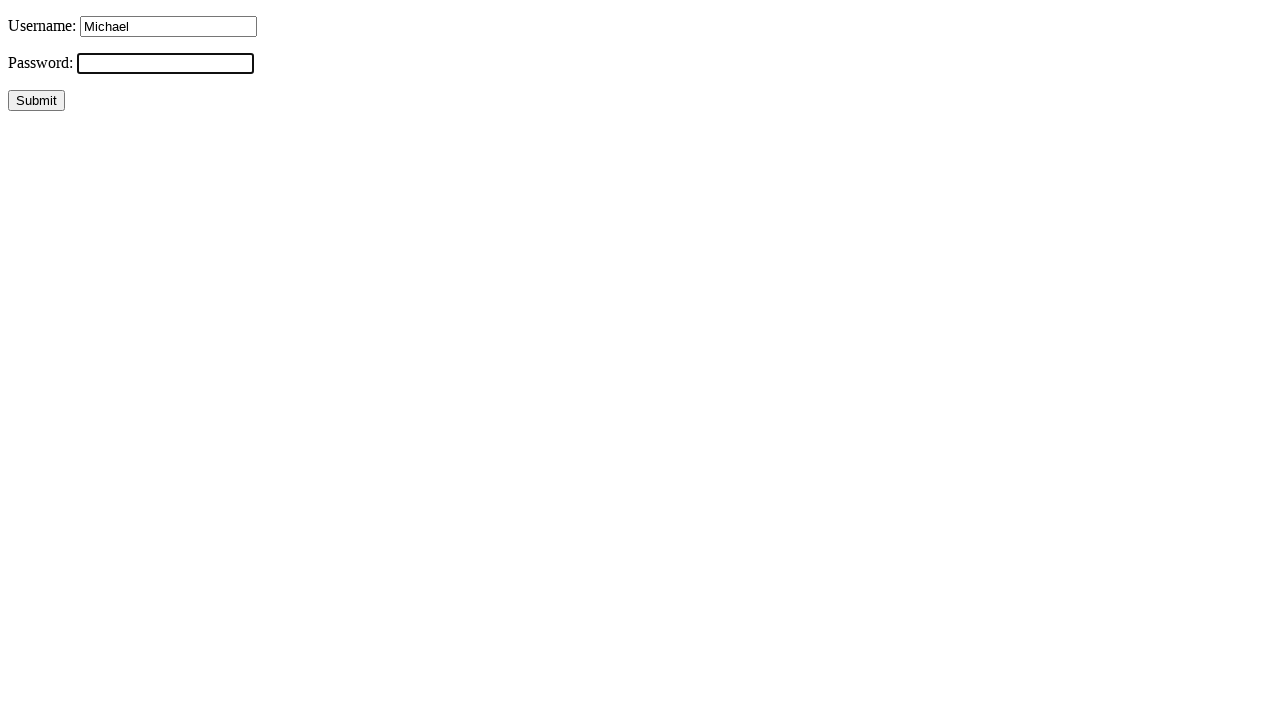

Executed JavaScript to set password field value to 'testpassword123'
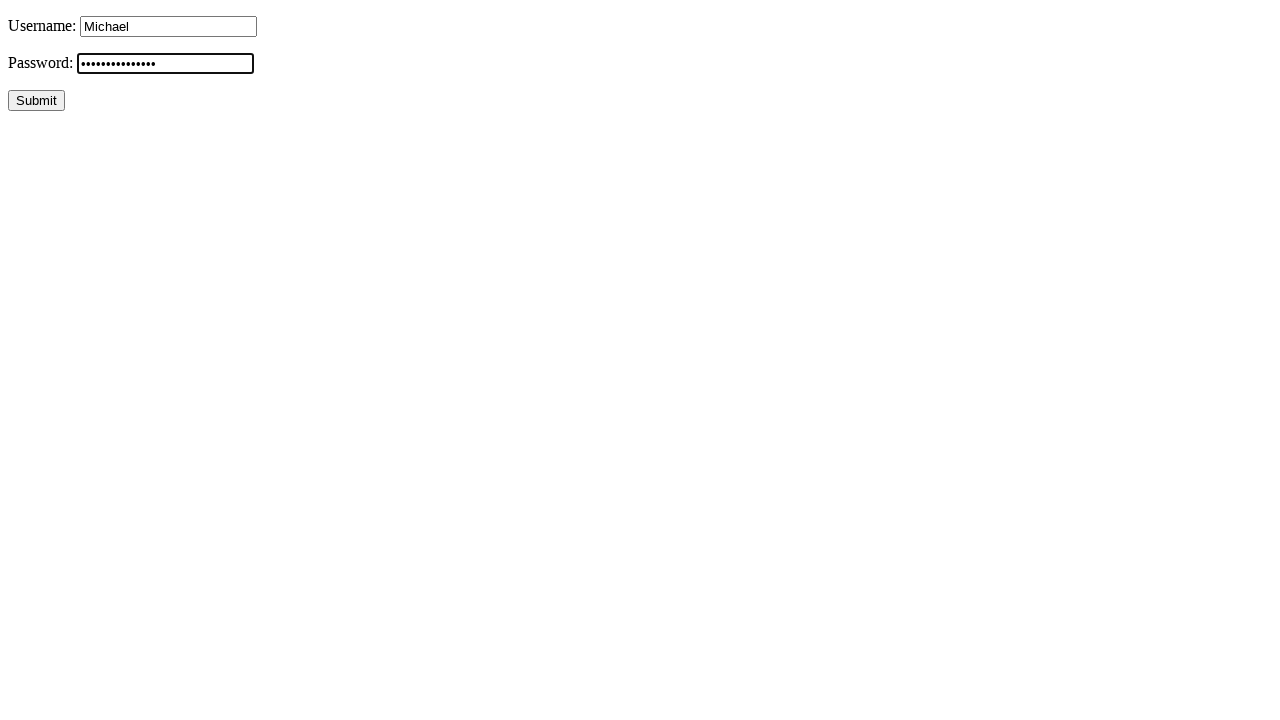

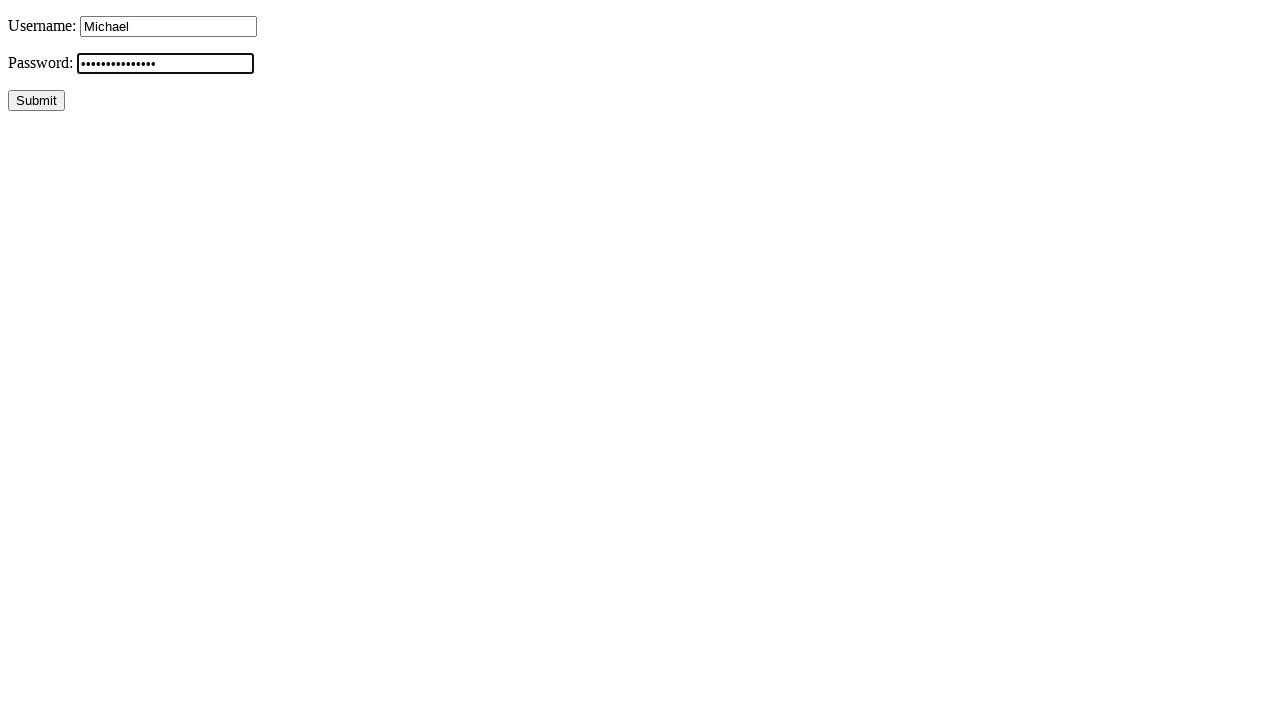